Tests invalid input handling on calculator.net by entering non-numeric values, invalid formats, and empty fields, then verifying error messages are displayed.

Starting URL: https://www.calculator.net/percent-calculator.html

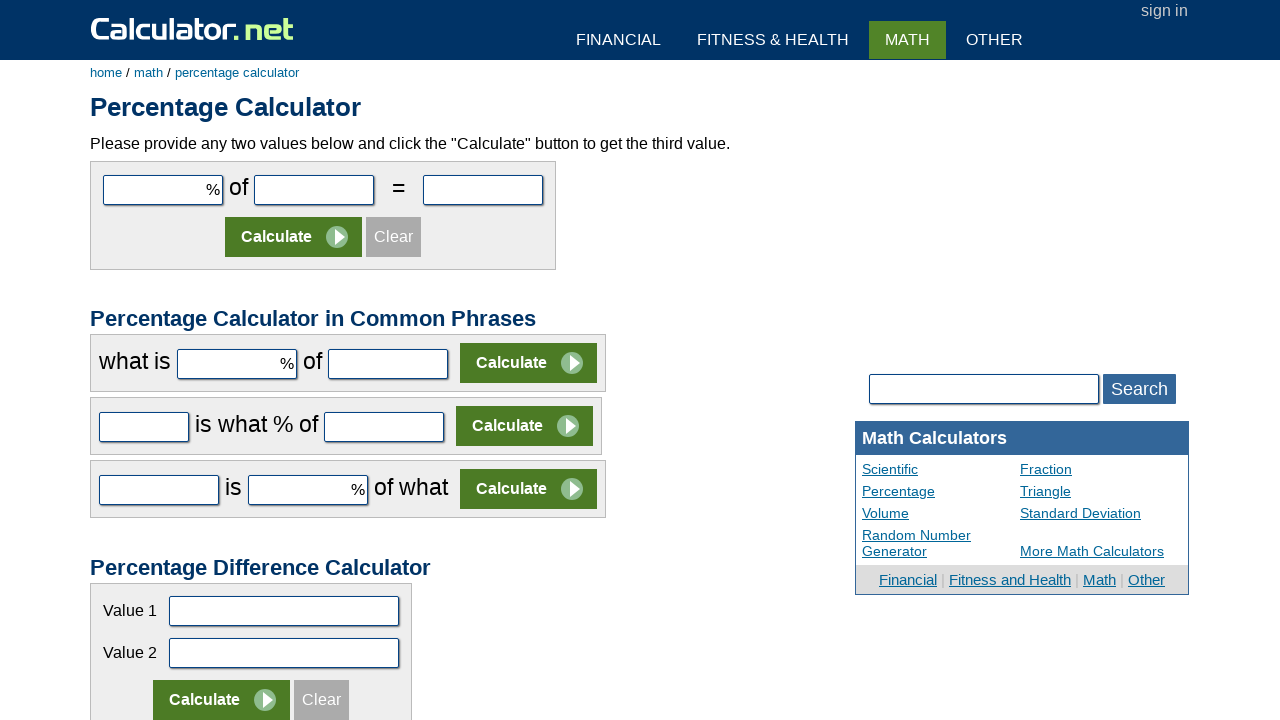

Entered non-numeric value 'xyz' in first field on #cpar1
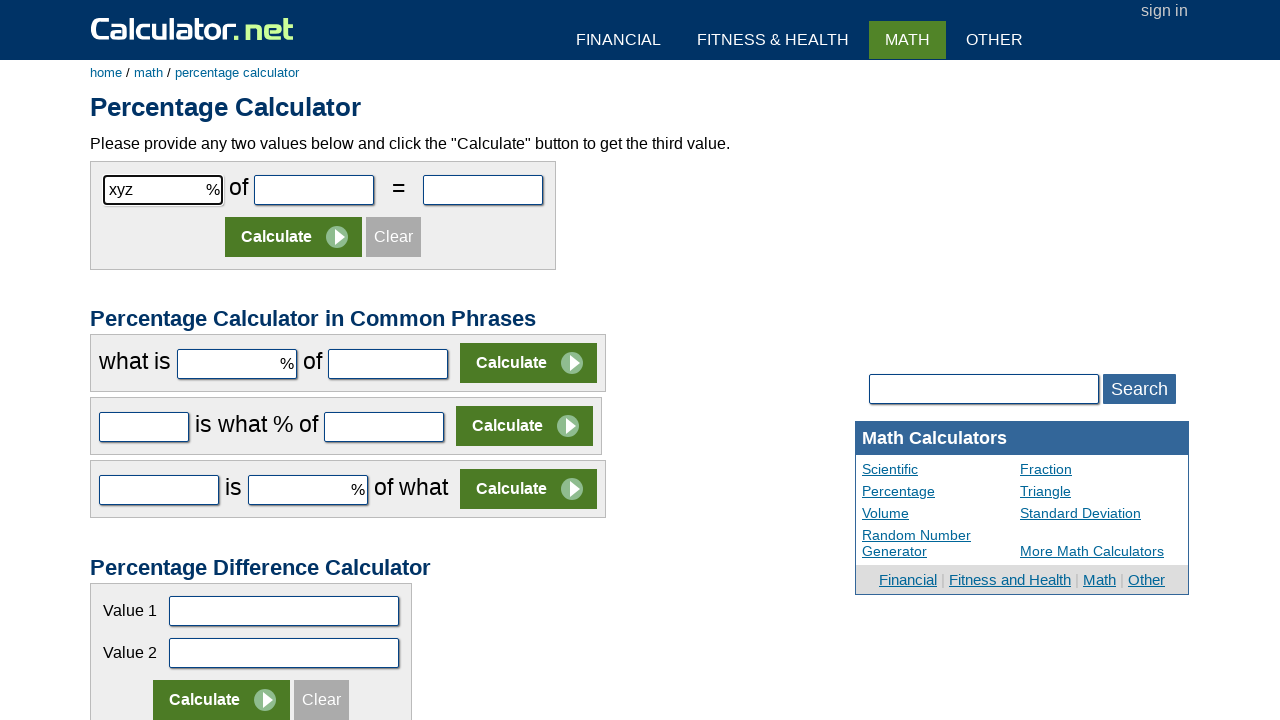

Entered '3.1' in second field on #cpar2
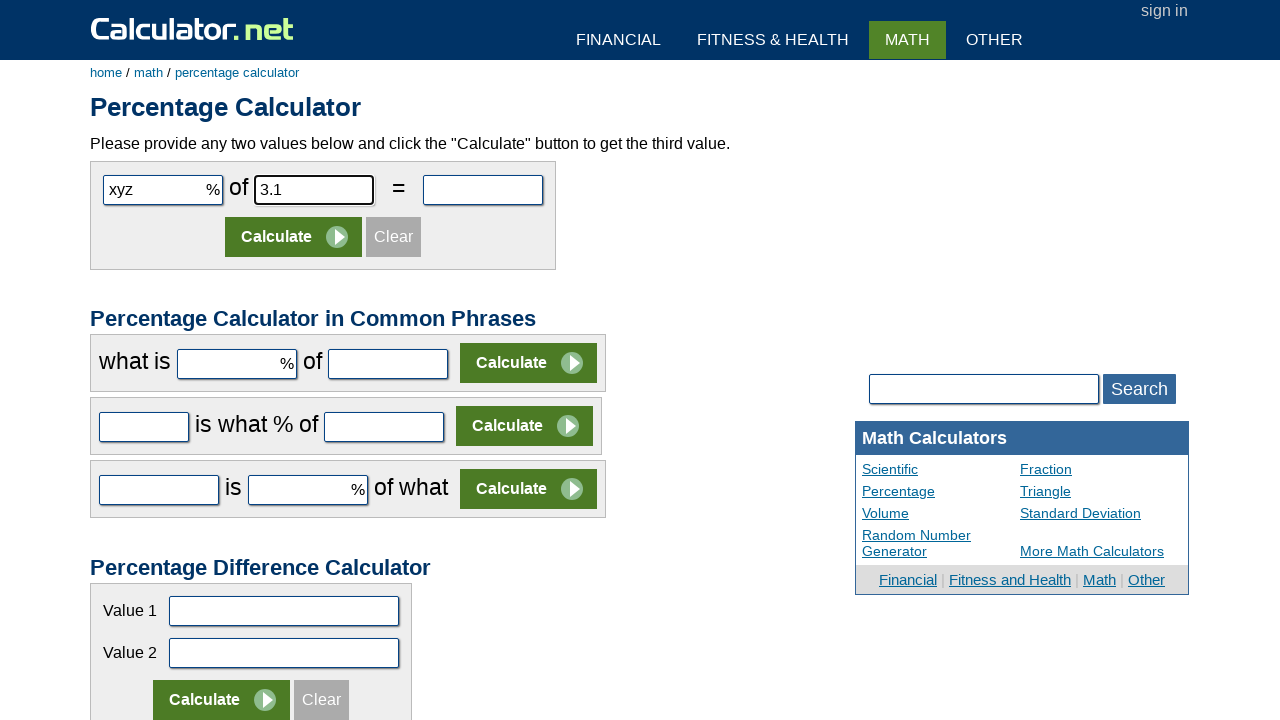

Clicked Calculate button for test case 1 (non-numeric first value) at (294, 237) on input[value='Calculate']
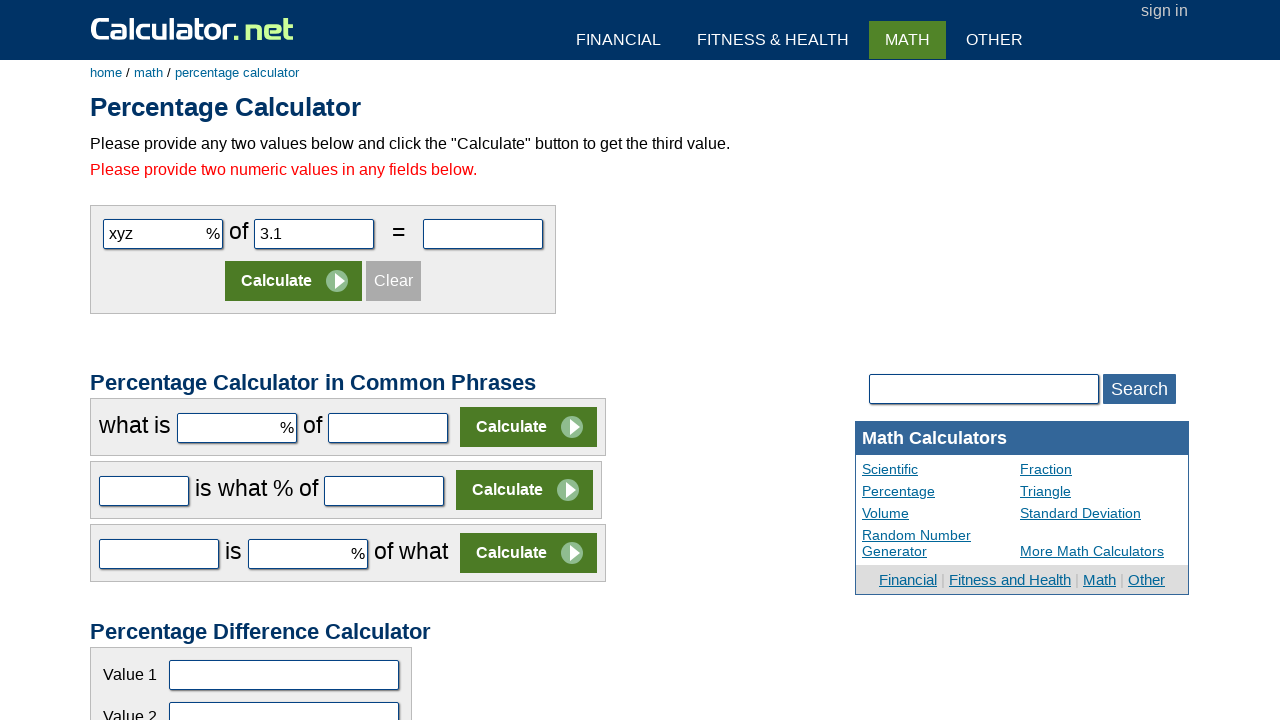

Verified error message displayed for non-numeric first value
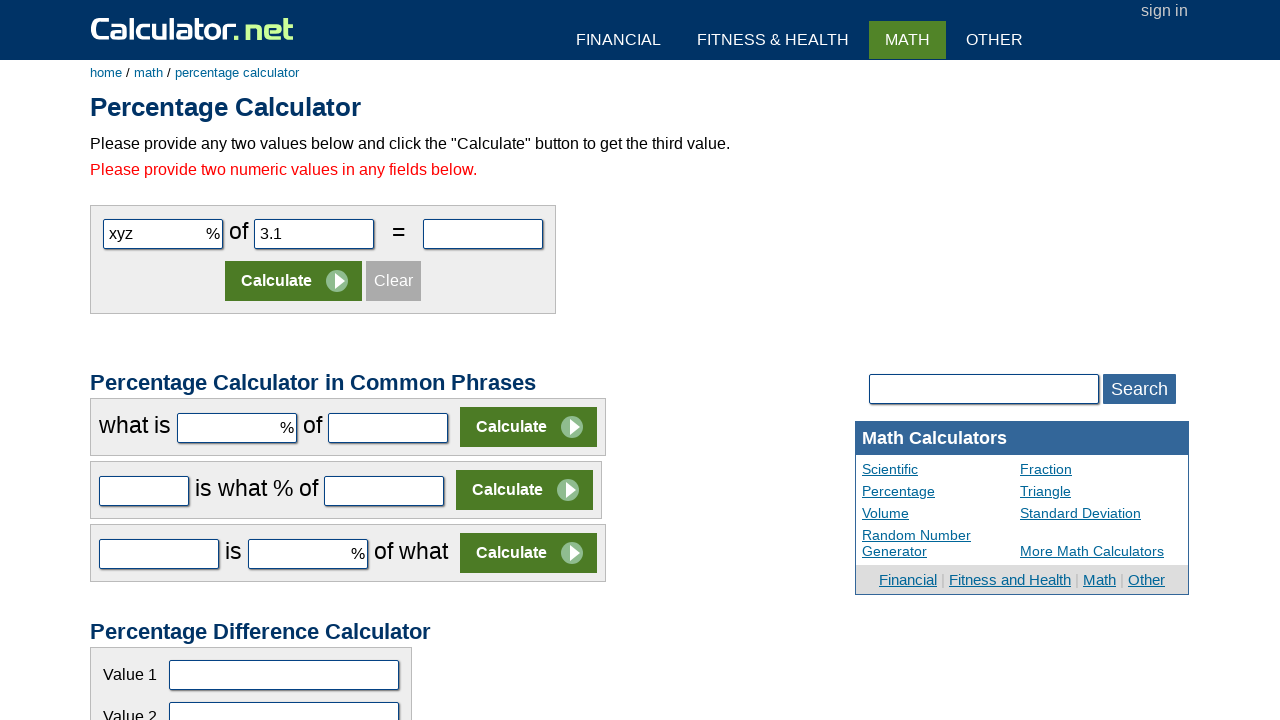

Navigated back to percent calculator page for test case 2
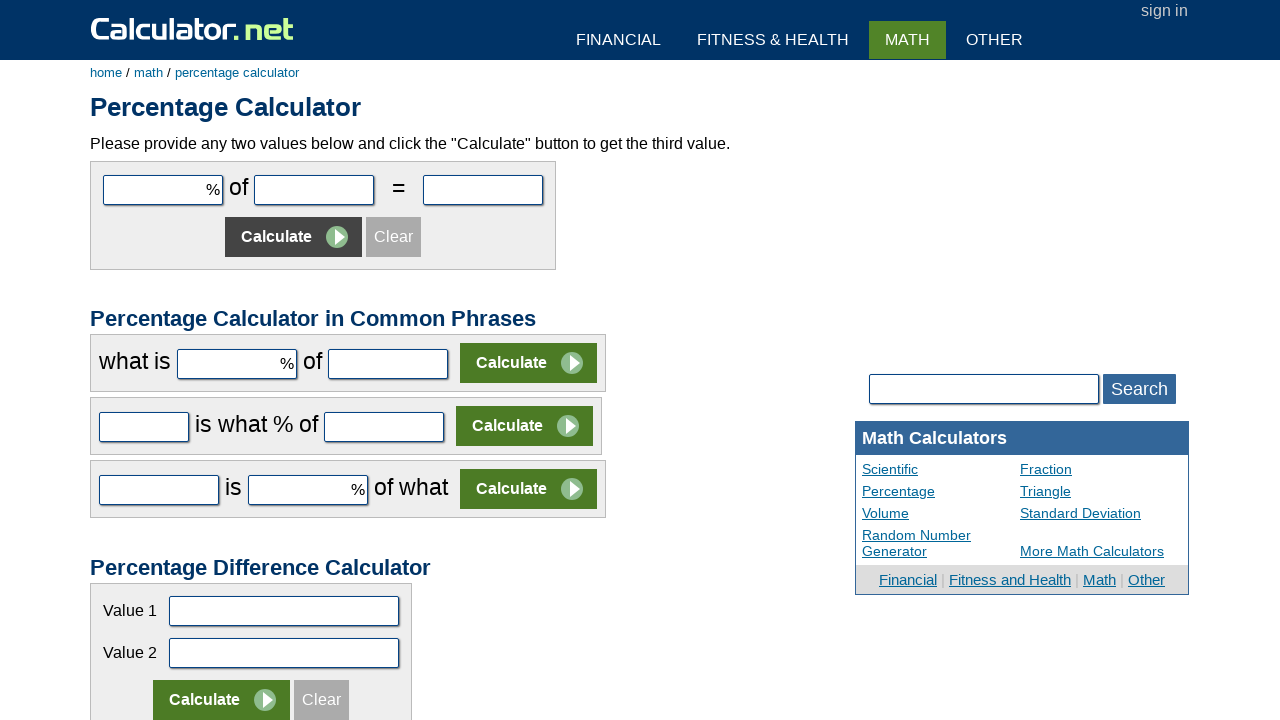

Entered '3.1' in first field on #cpar1
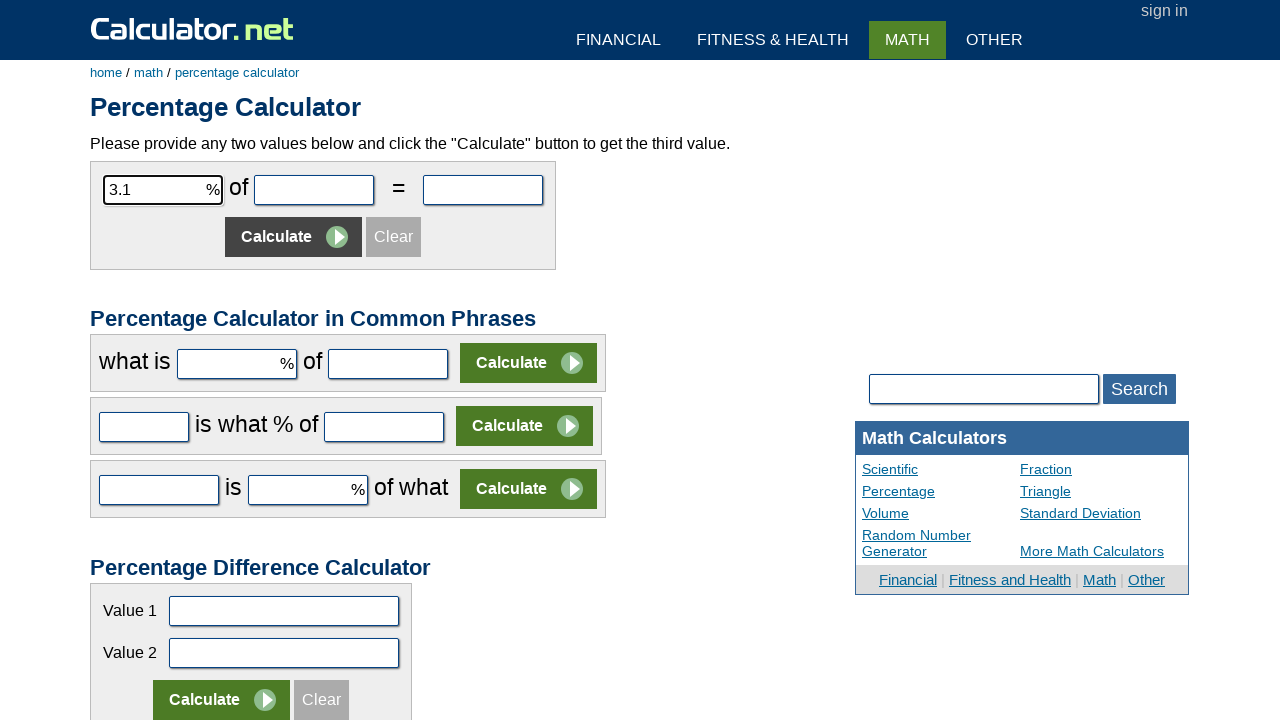

Entered non-numeric value 'abc' in second field on #cpar2
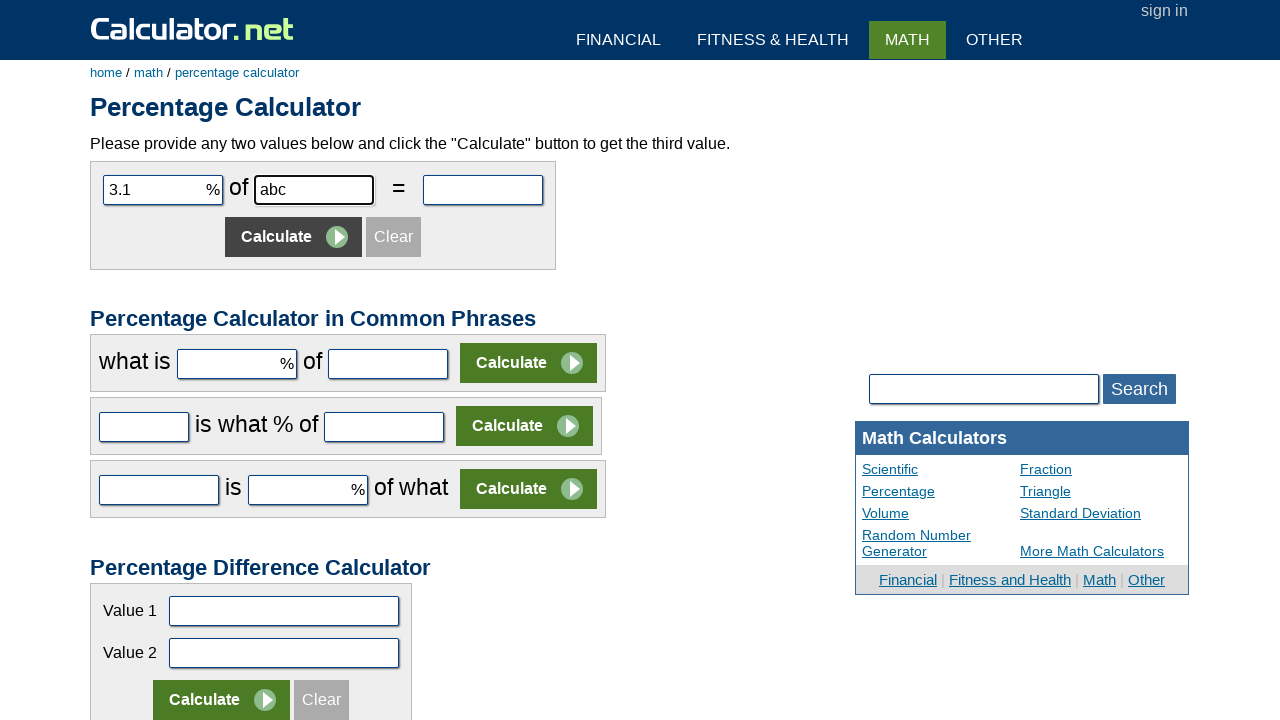

Clicked Calculate button for test case 2 (non-numeric second value) at (294, 237) on input[value='Calculate']
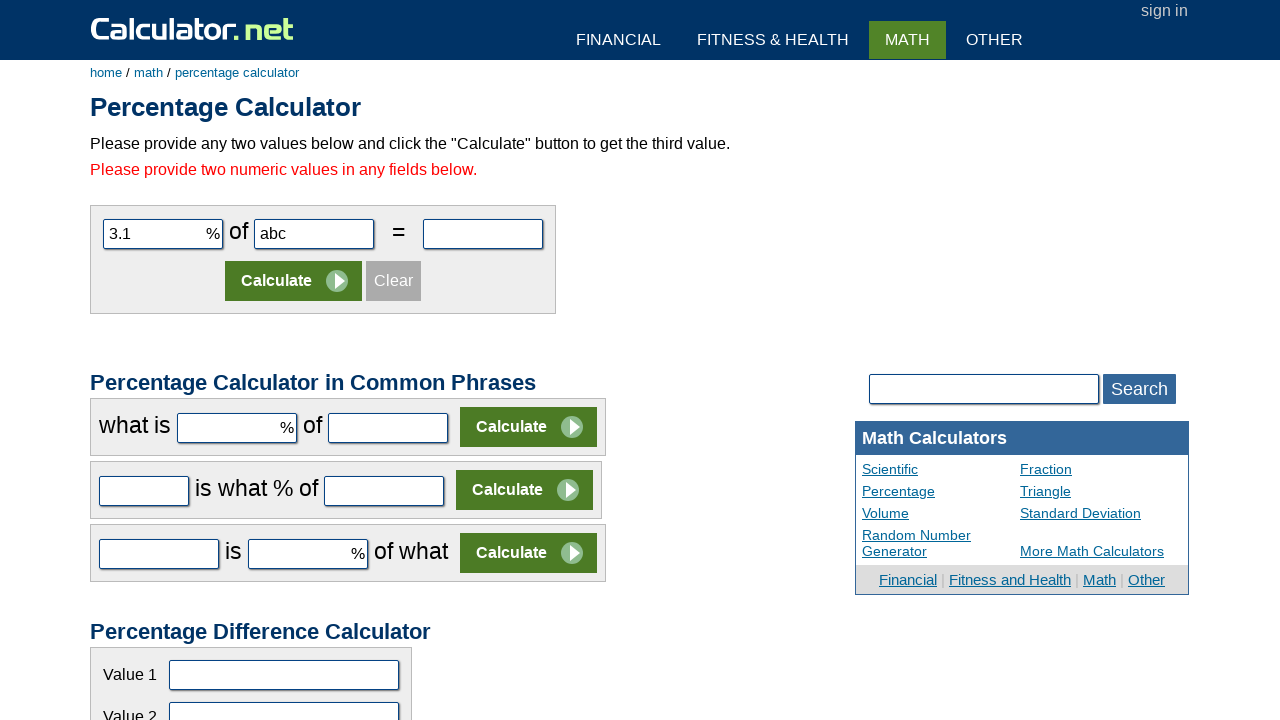

Verified error message displayed for non-numeric second value
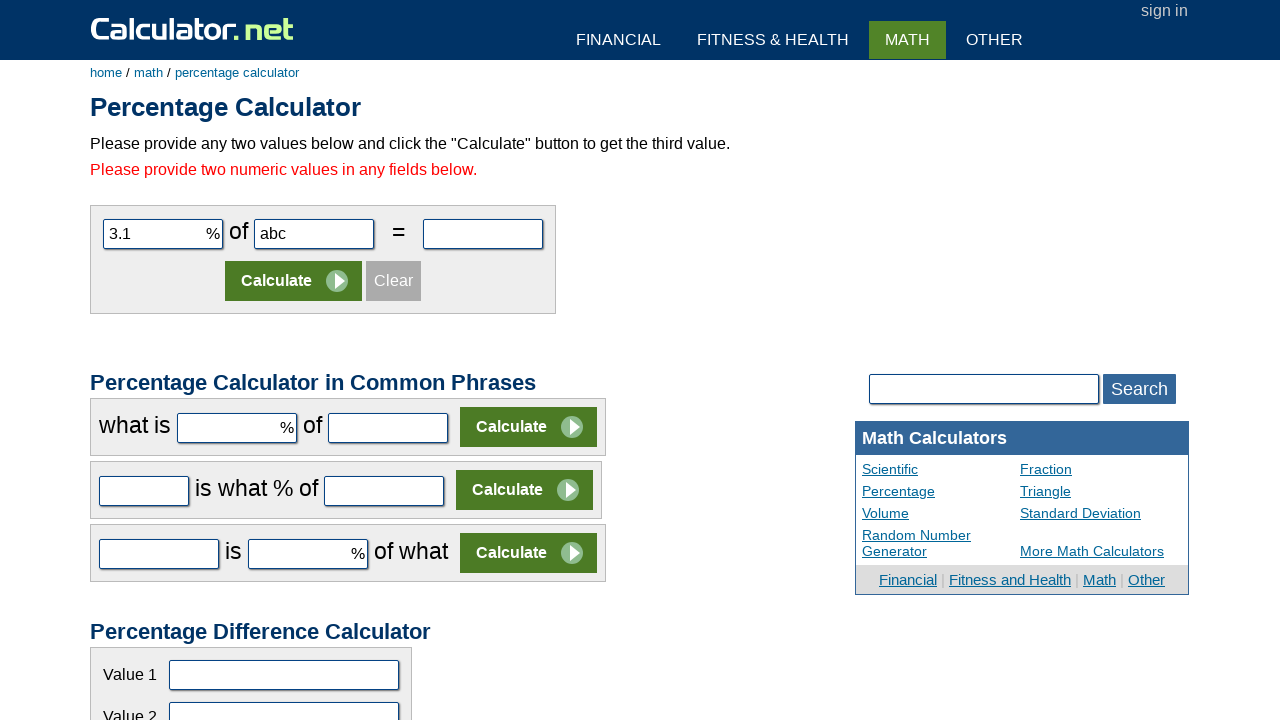

Navigated back to percent calculator page for test case 3
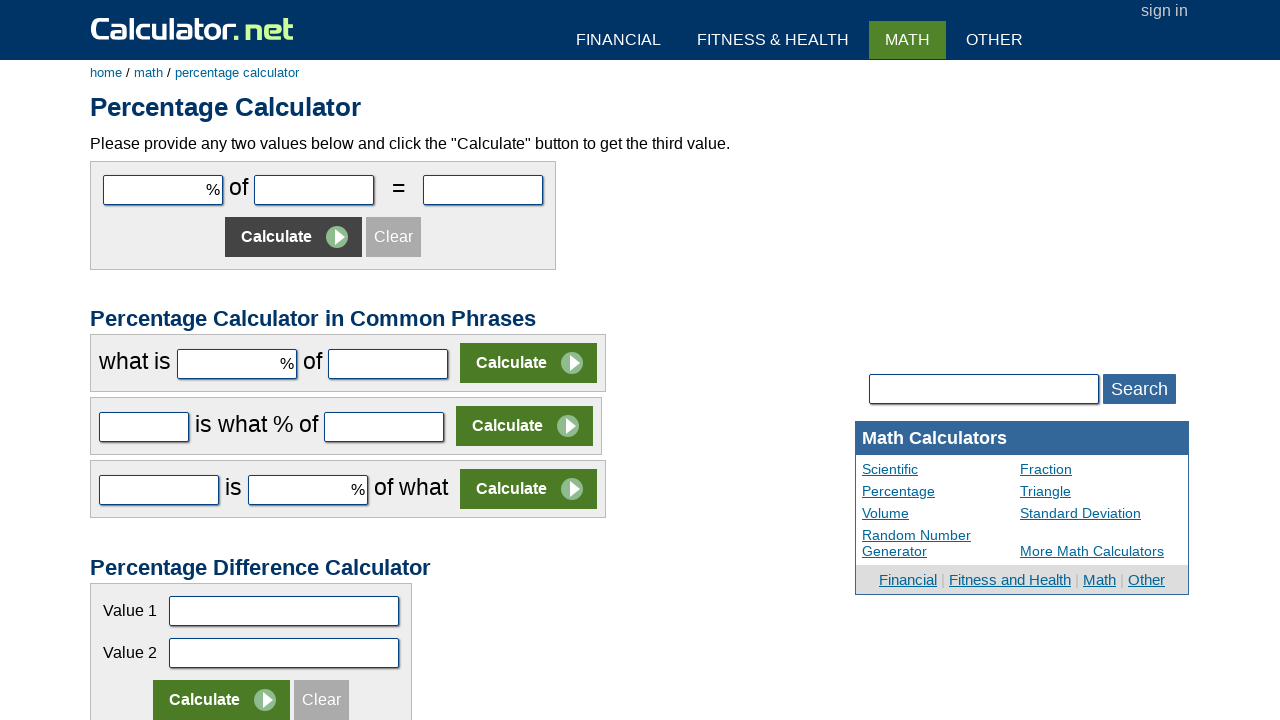

Entered invalid format '15.5.2' in first field on #cpar1
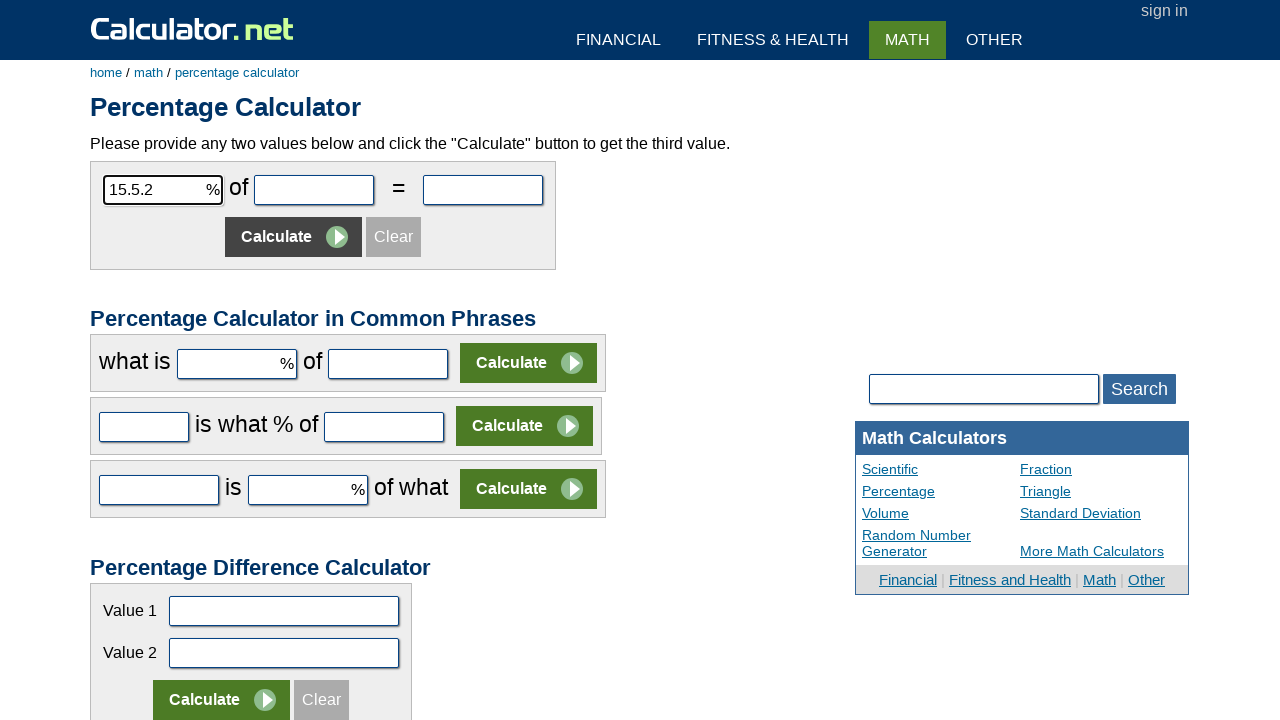

Entered '3.1' in second field on #cpar2
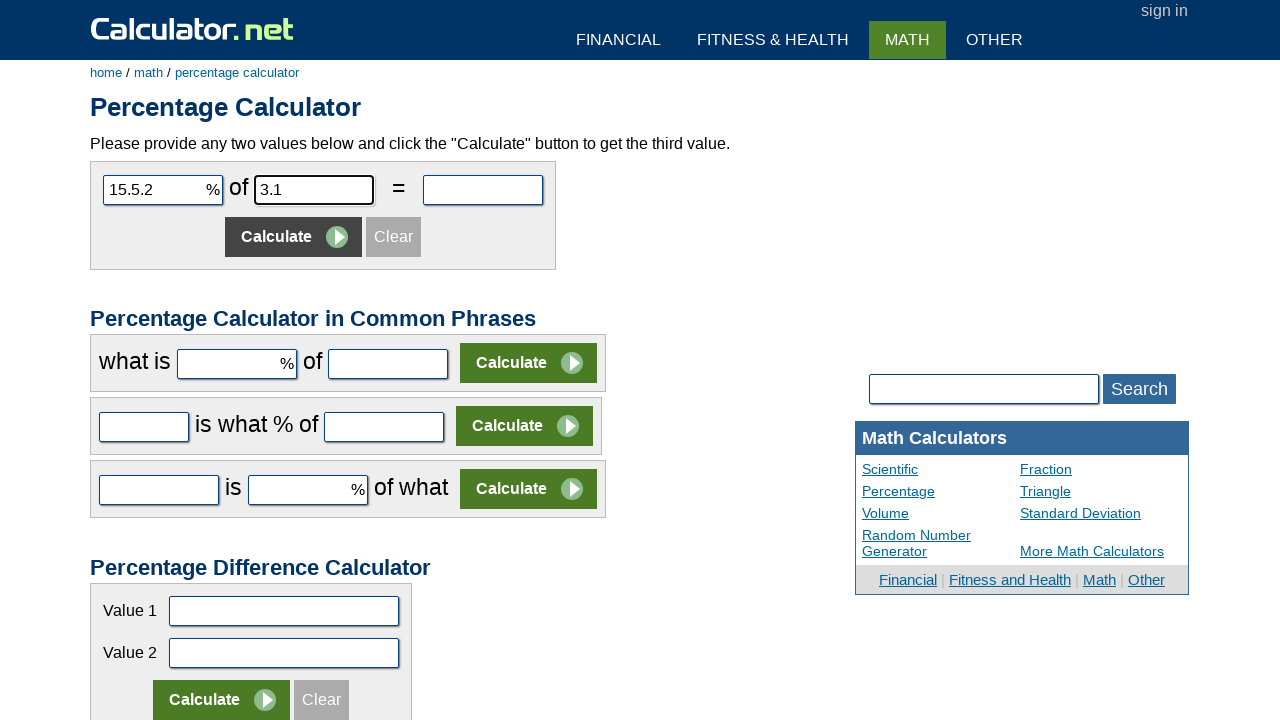

Clicked Calculate button for test case 3 (invalid format) at (294, 237) on input[value='Calculate']
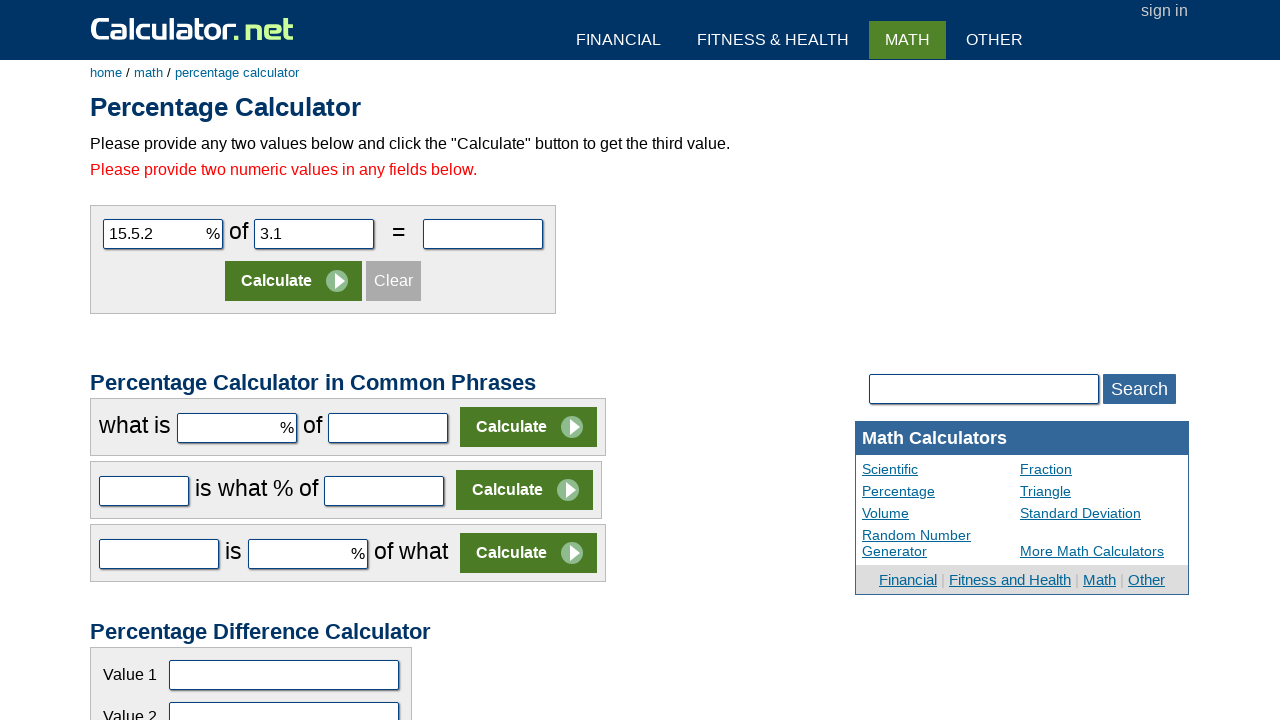

Verified error message displayed for invalid format
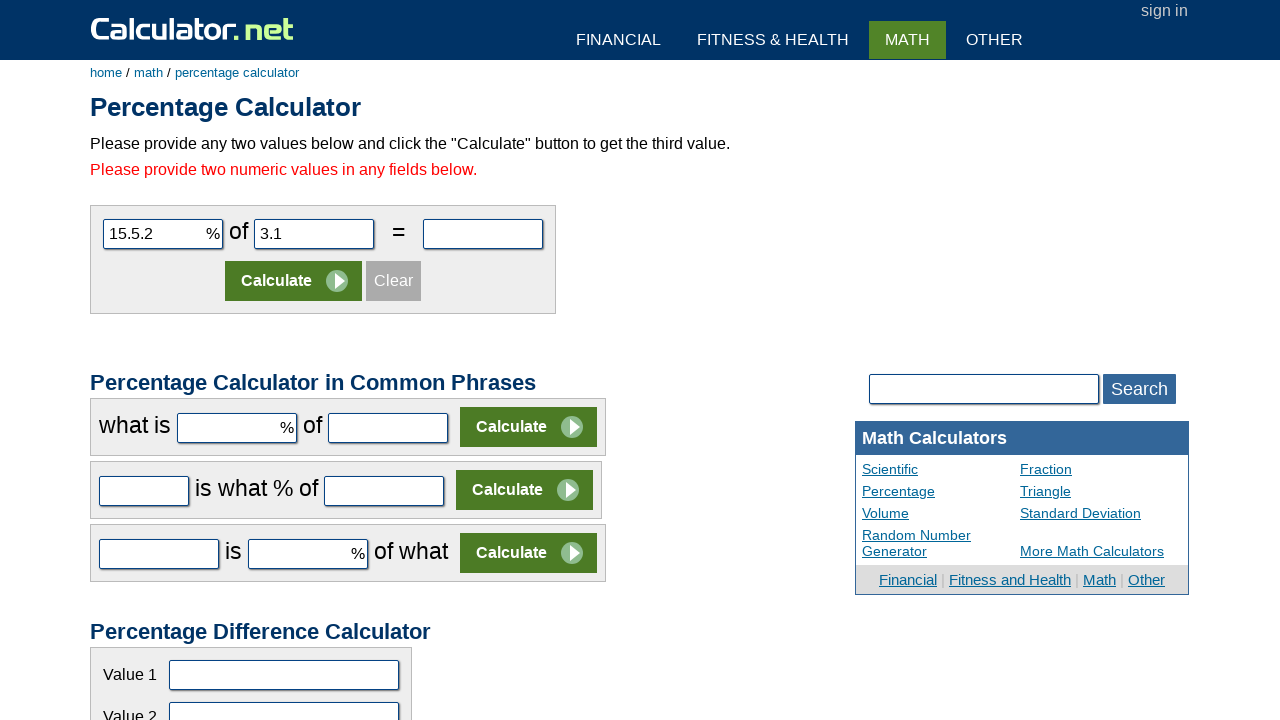

Navigated back to percent calculator page for test case 4
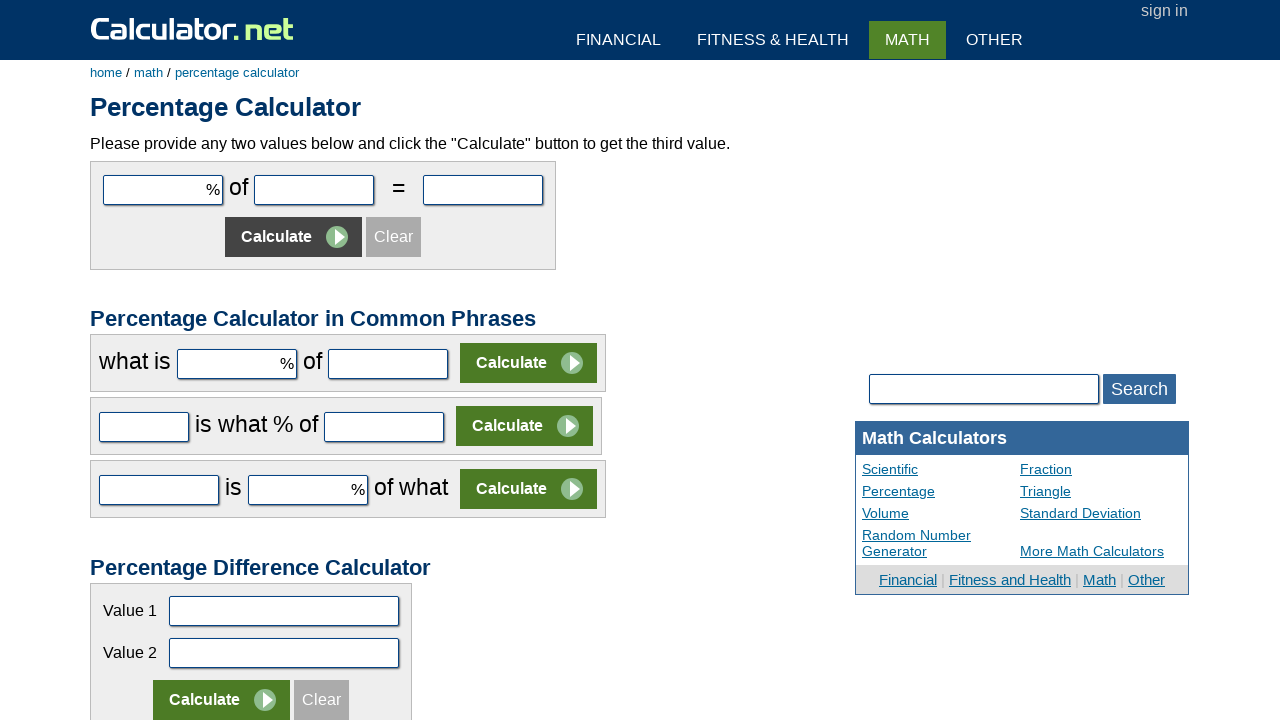

Entered '100' in first field on #cpar1
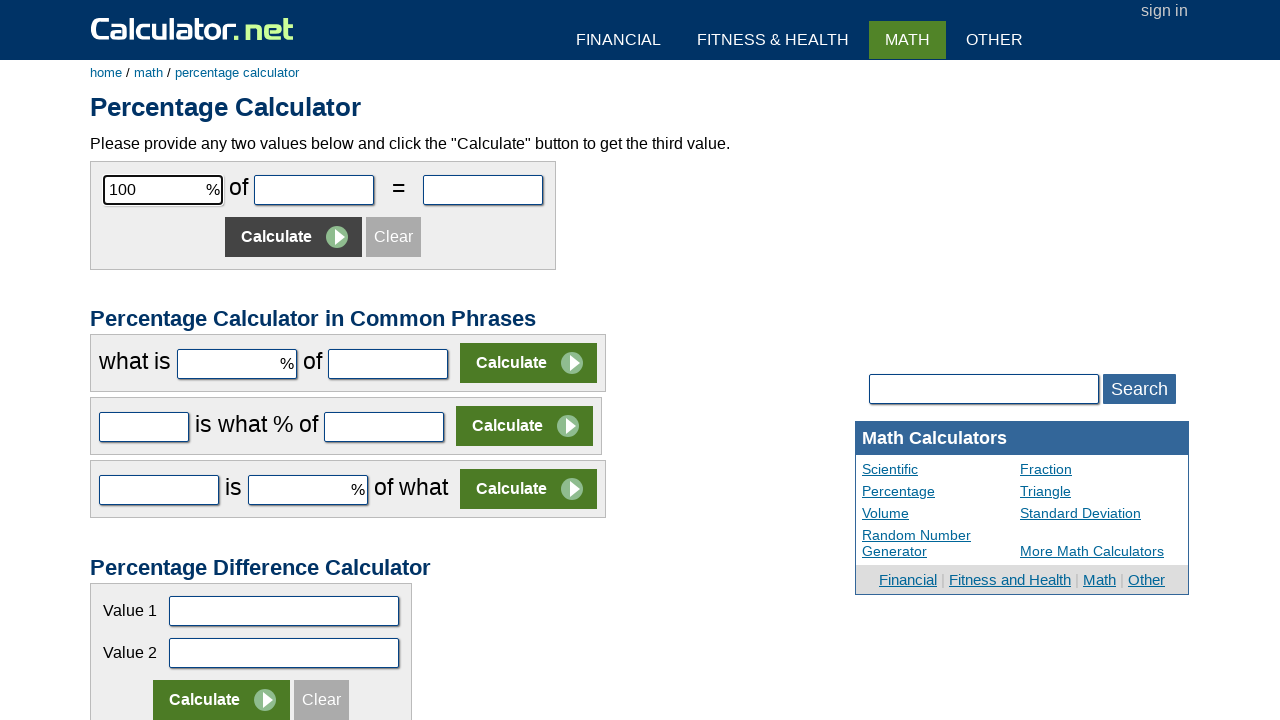

Left second field empty on #cpar2
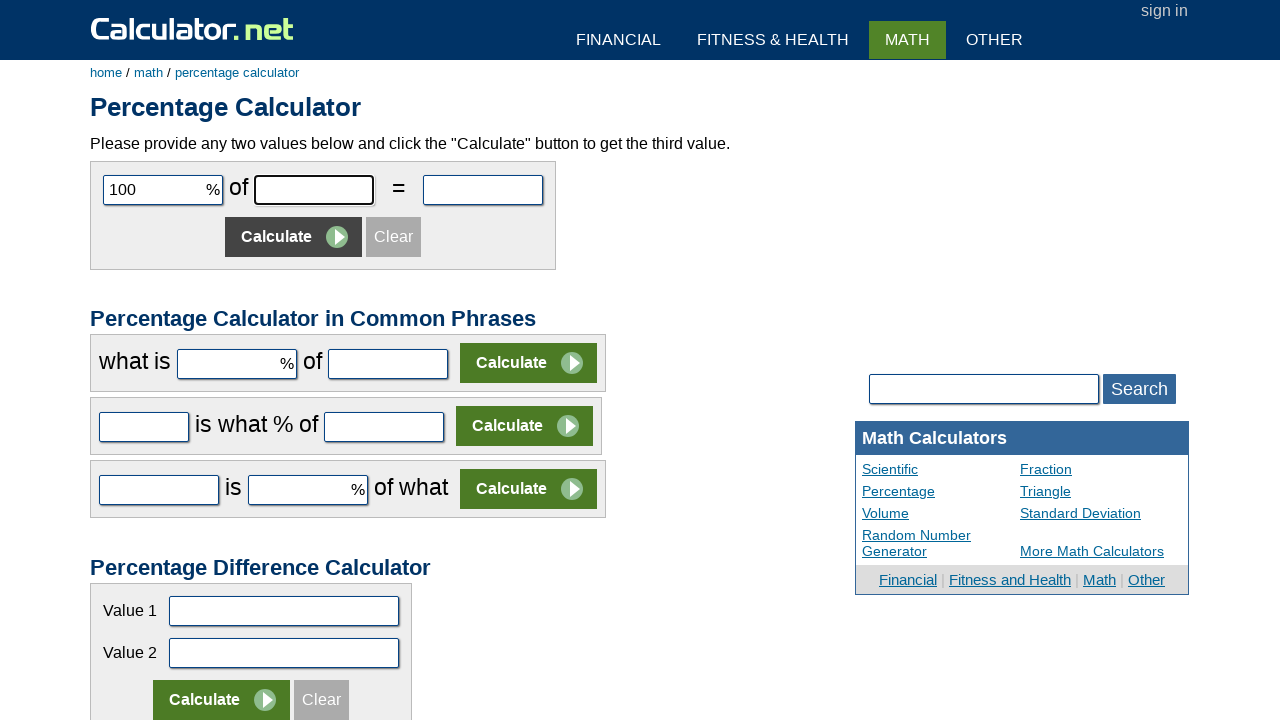

Clicked Calculate button for test case 4 (empty second field) at (294, 237) on input[value='Calculate']
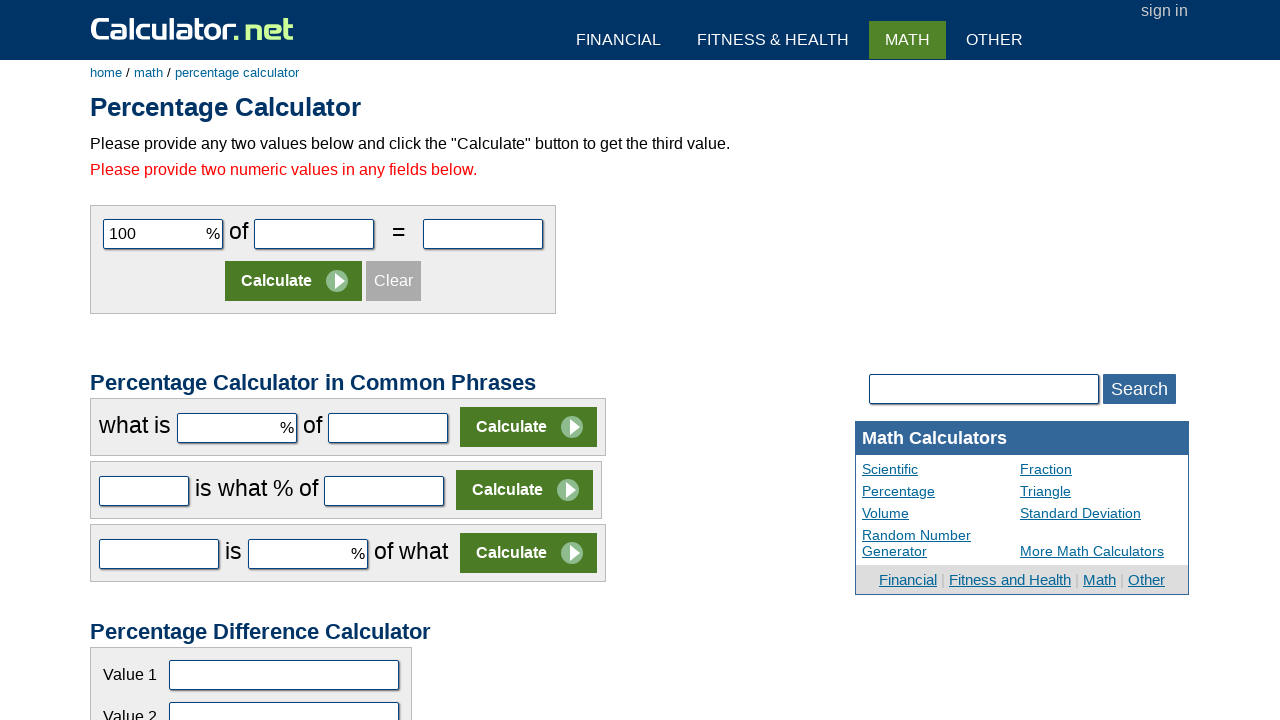

Verified error message displayed for empty second field
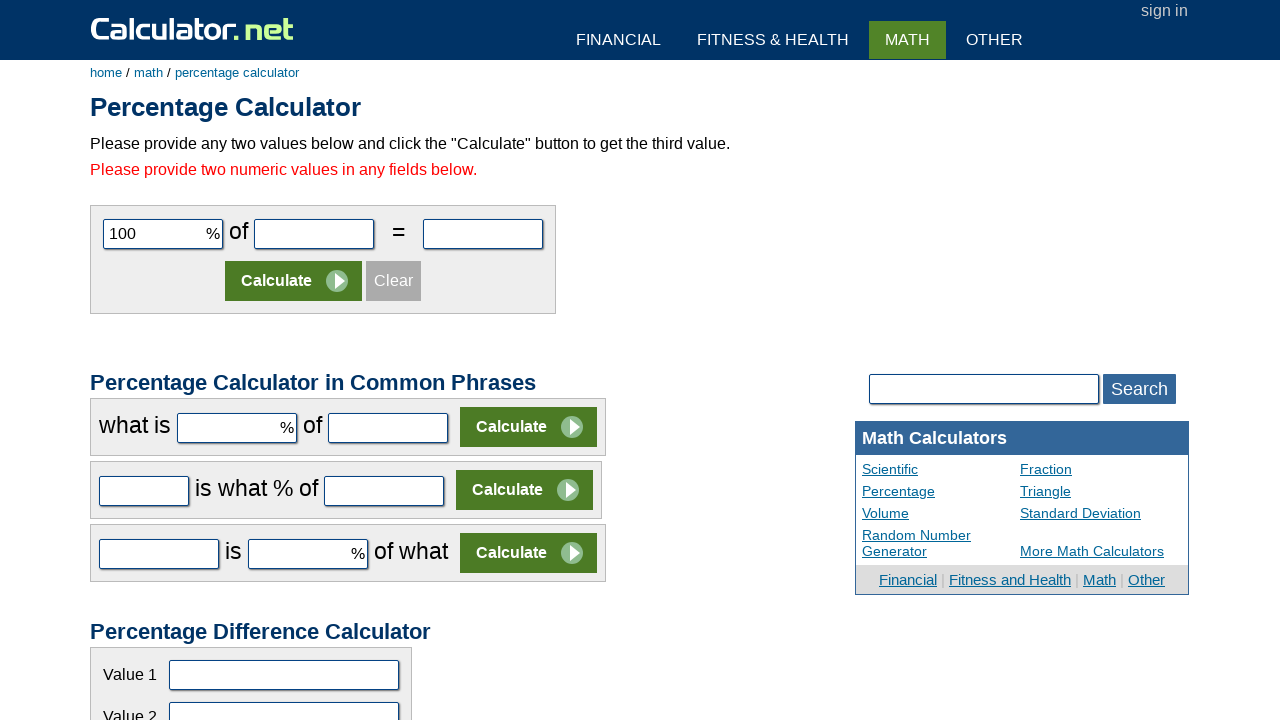

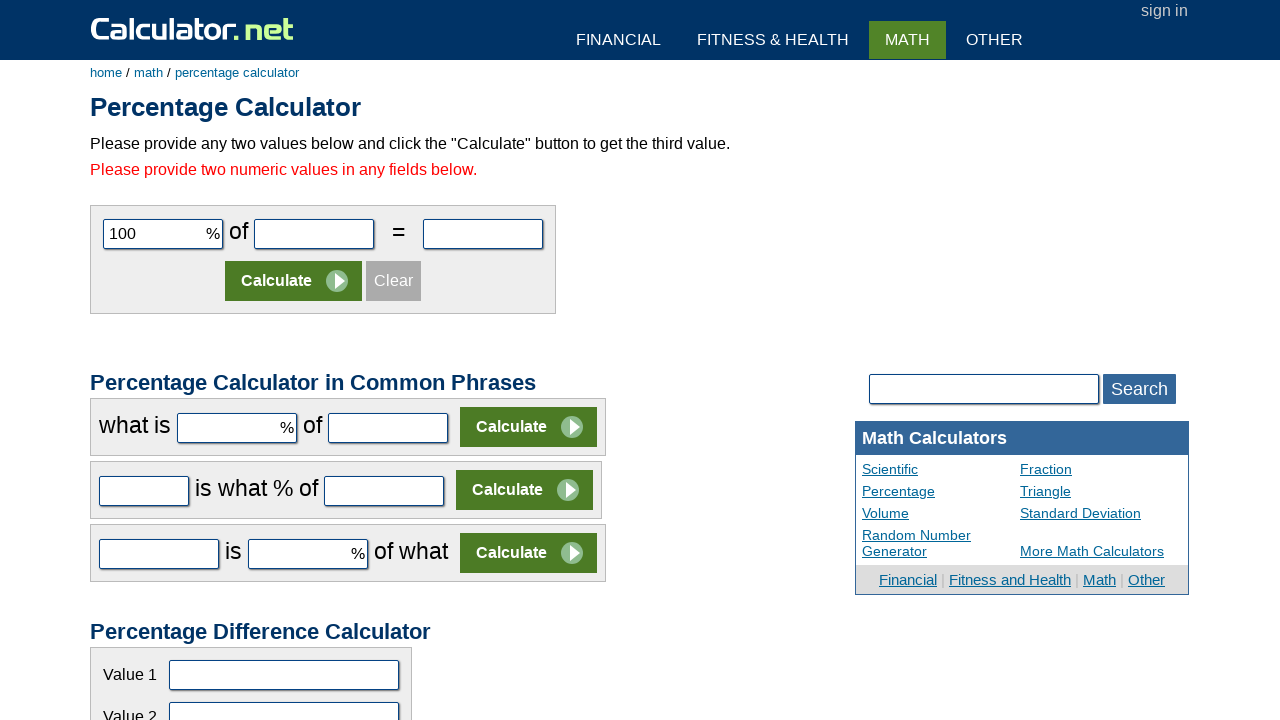